Tests window handling using a helper method approach to switch between windows

Starting URL: https://the-internet.herokuapp.com/windows

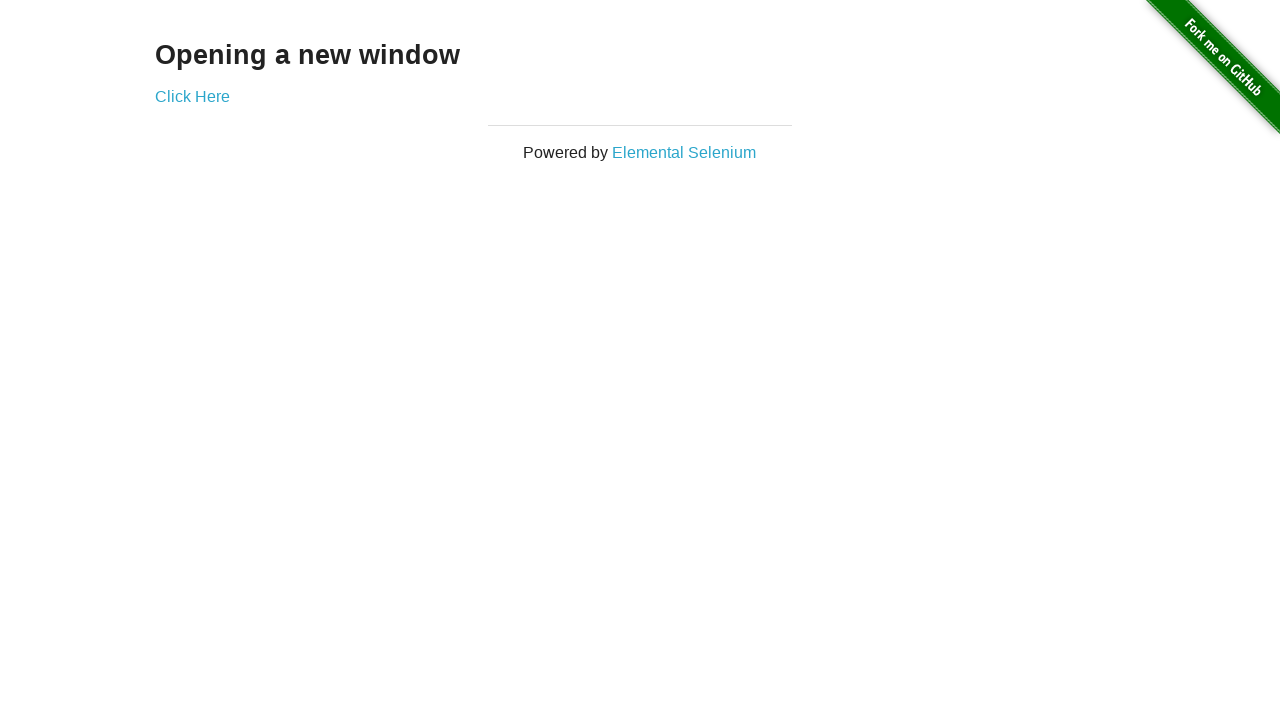

Verified first page heading text is 'Opening a new window'
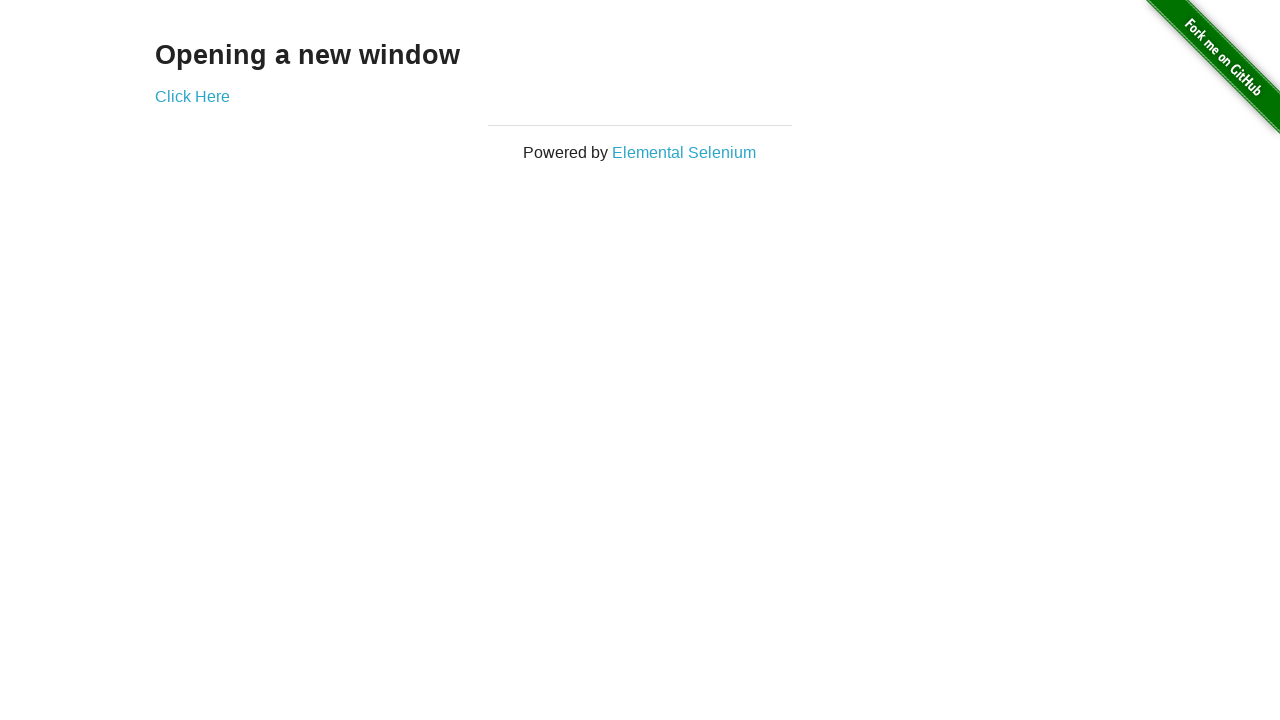

Verified first page title is 'The Internet'
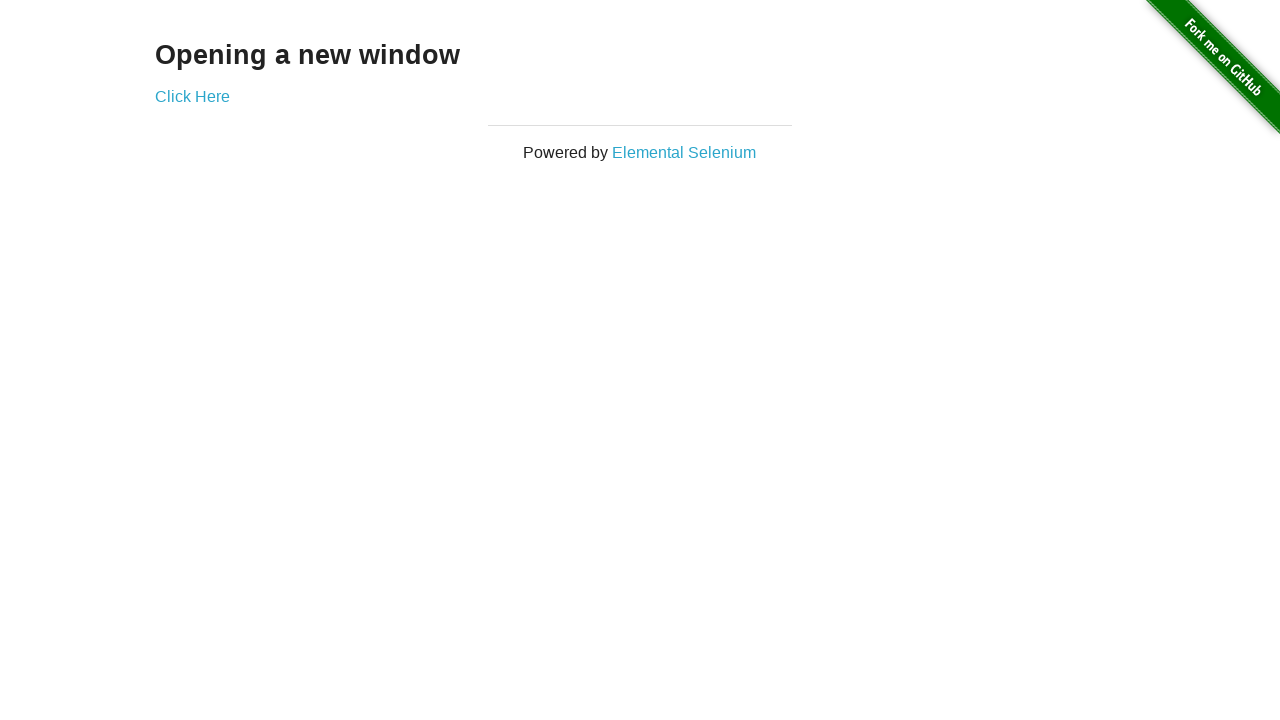

Stored reference to first page
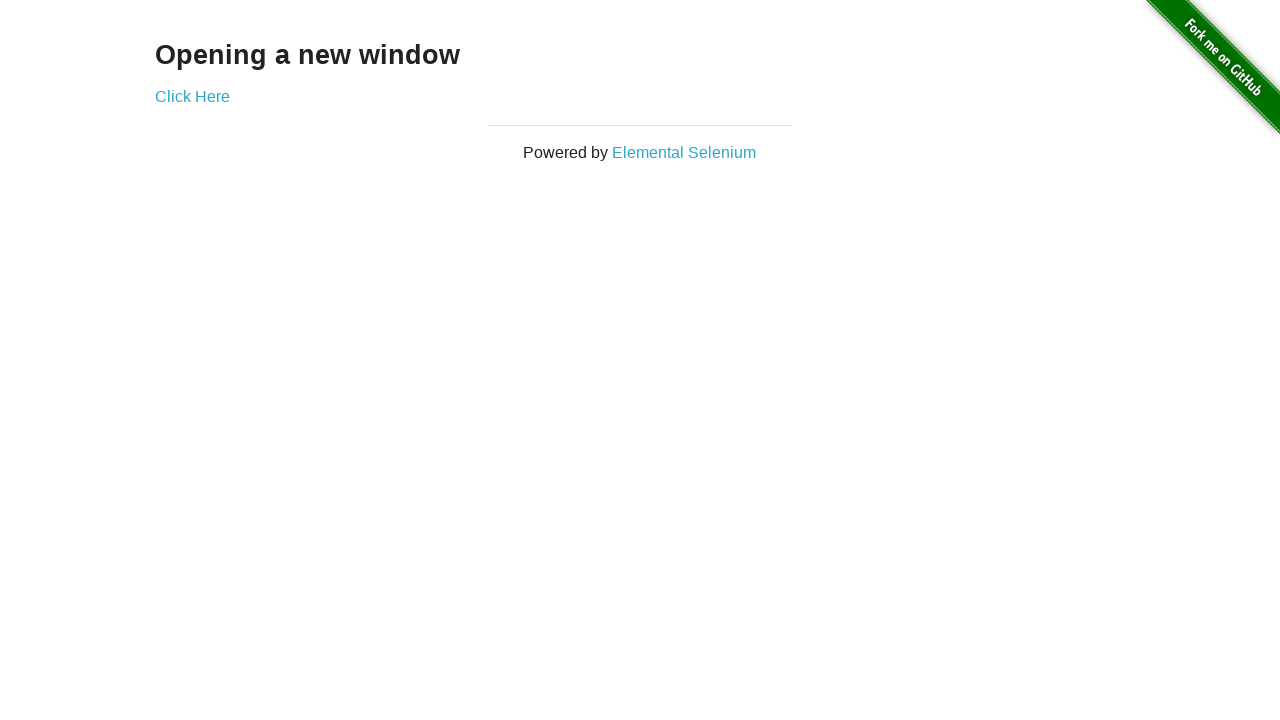

Clicked link to open new window at (192, 96) on (//a)[2]
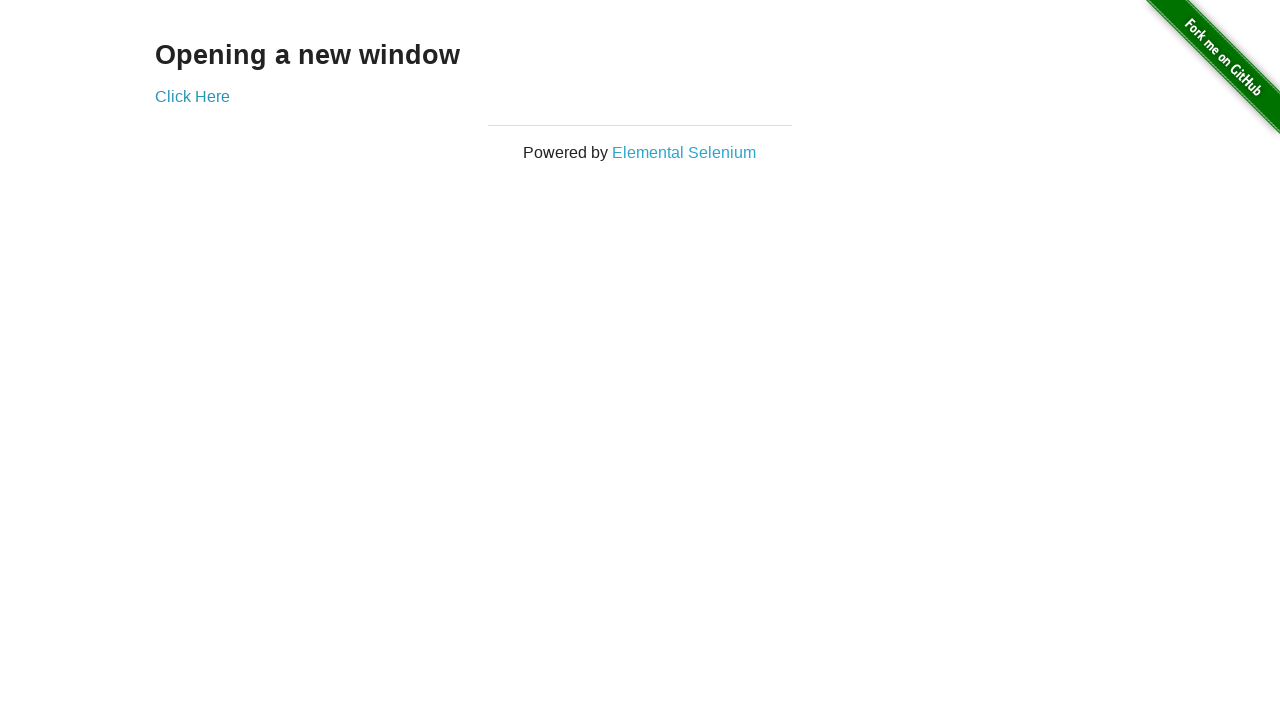

Captured new window/popup page object
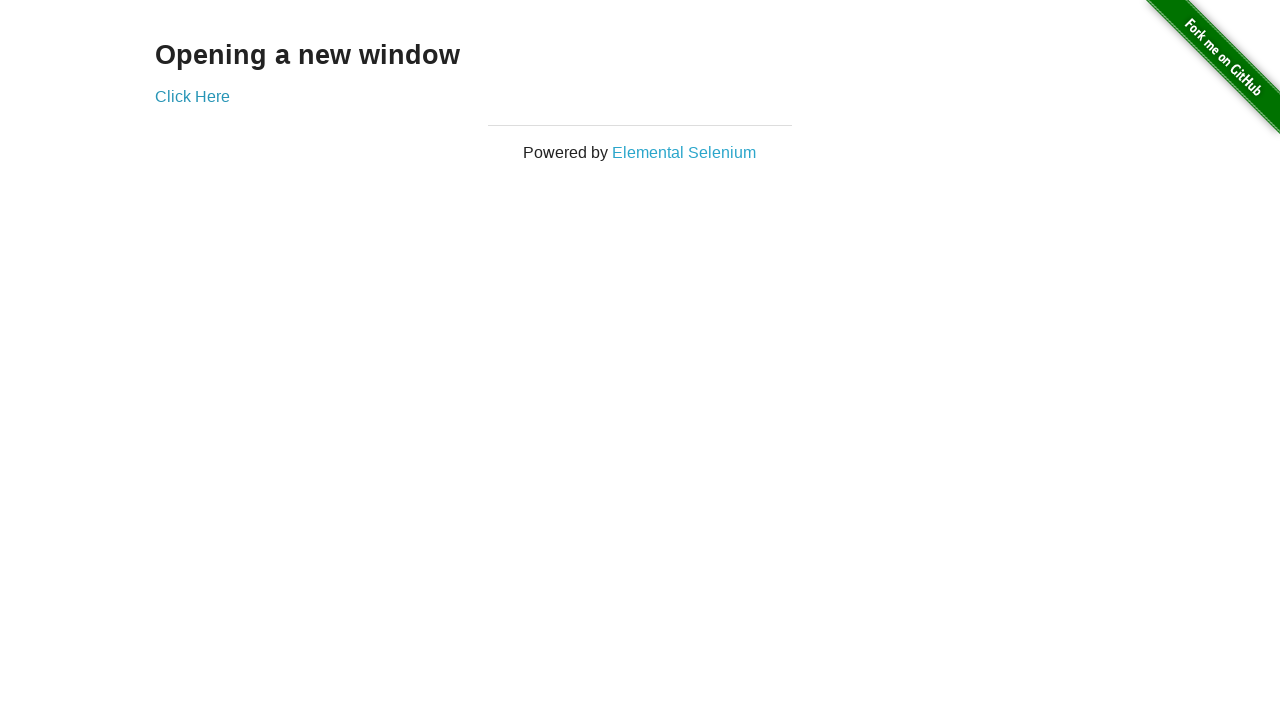

Verified second page title is 'New Window'
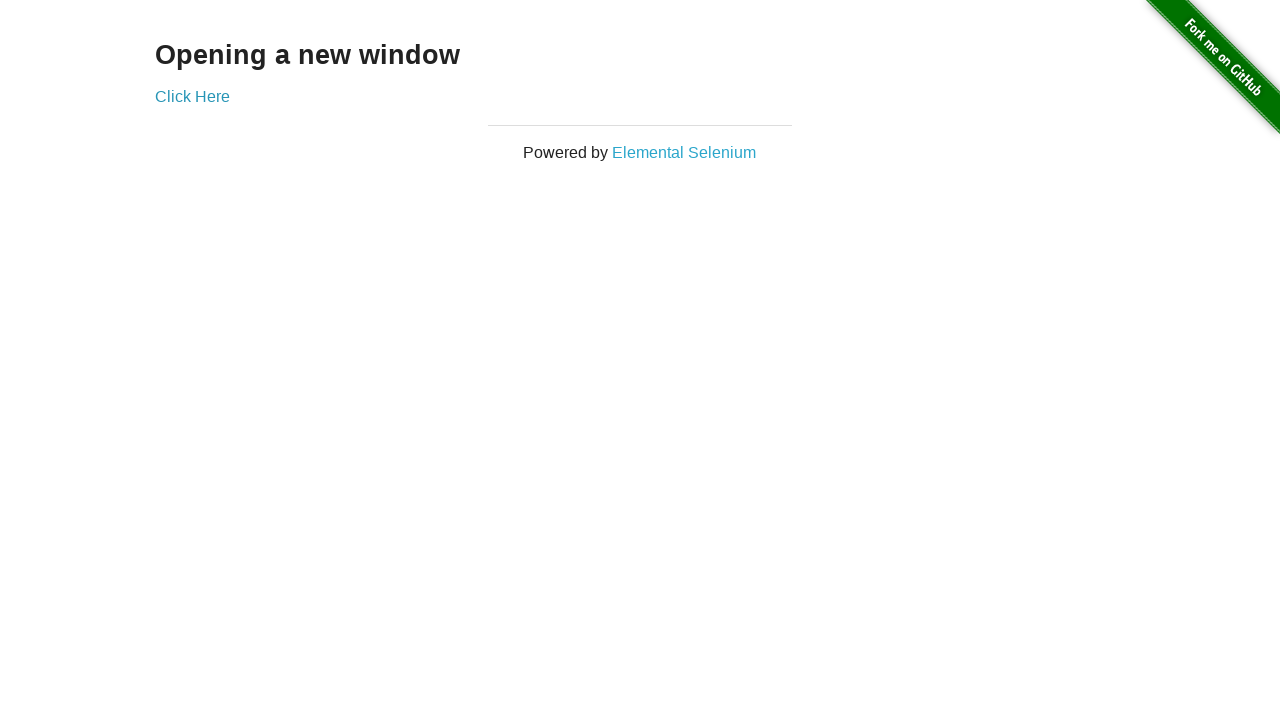

Verified first page is still titled 'The Internet'
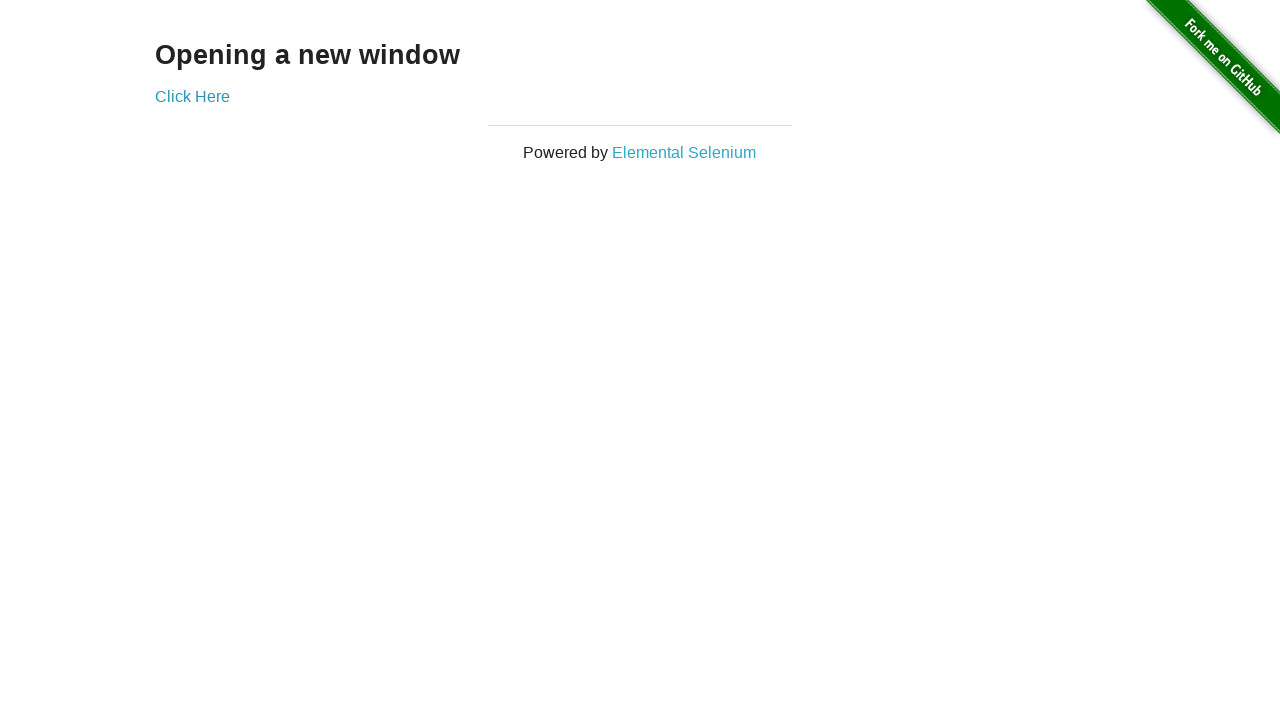

Brought second page to front
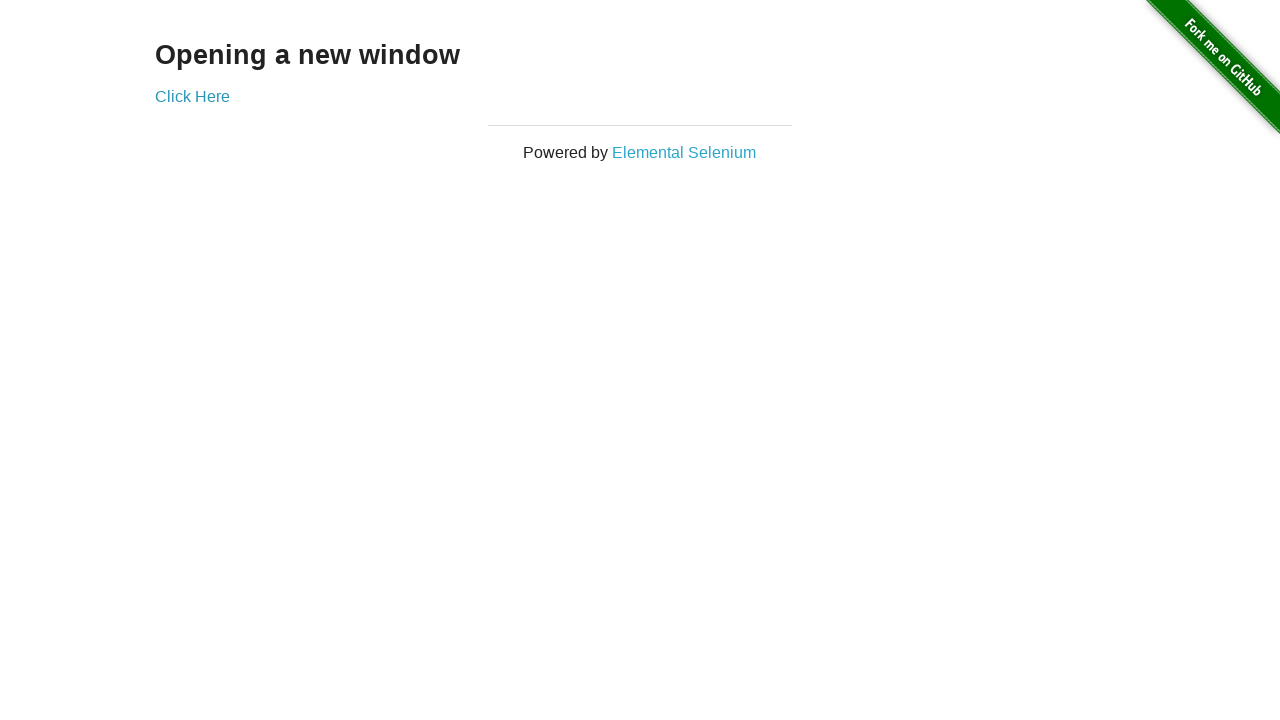

Brought first page back to front
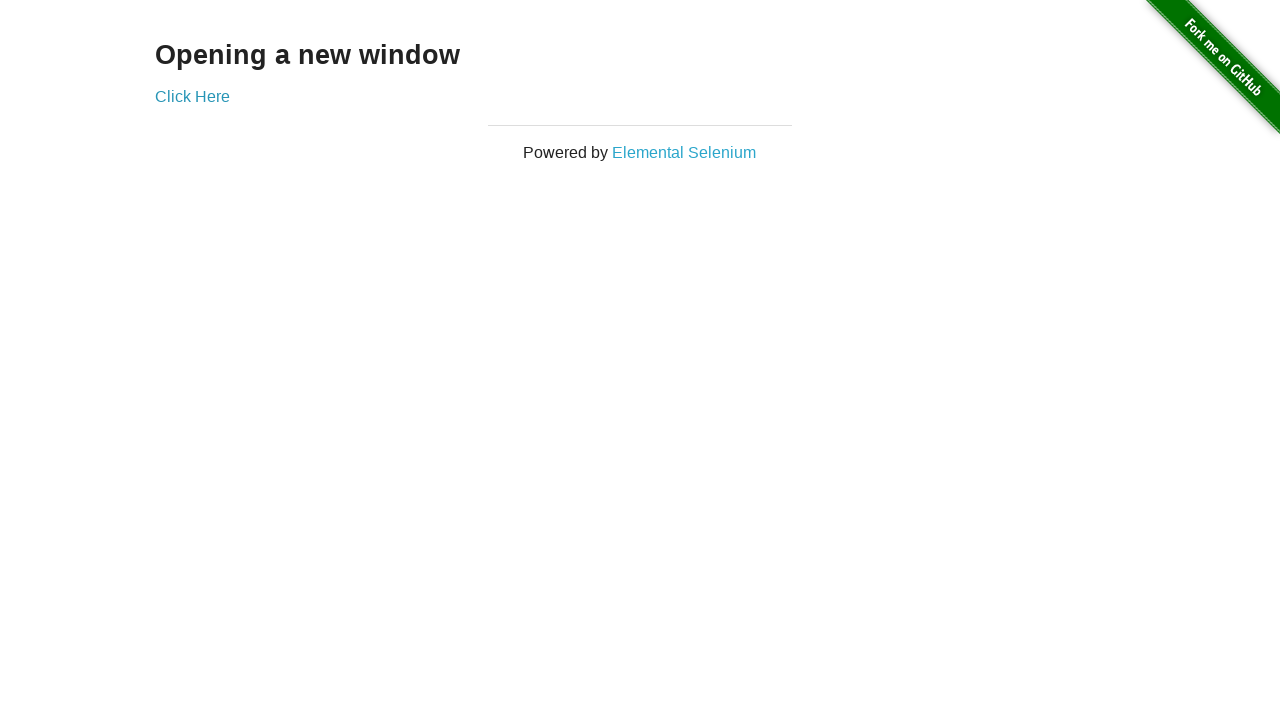

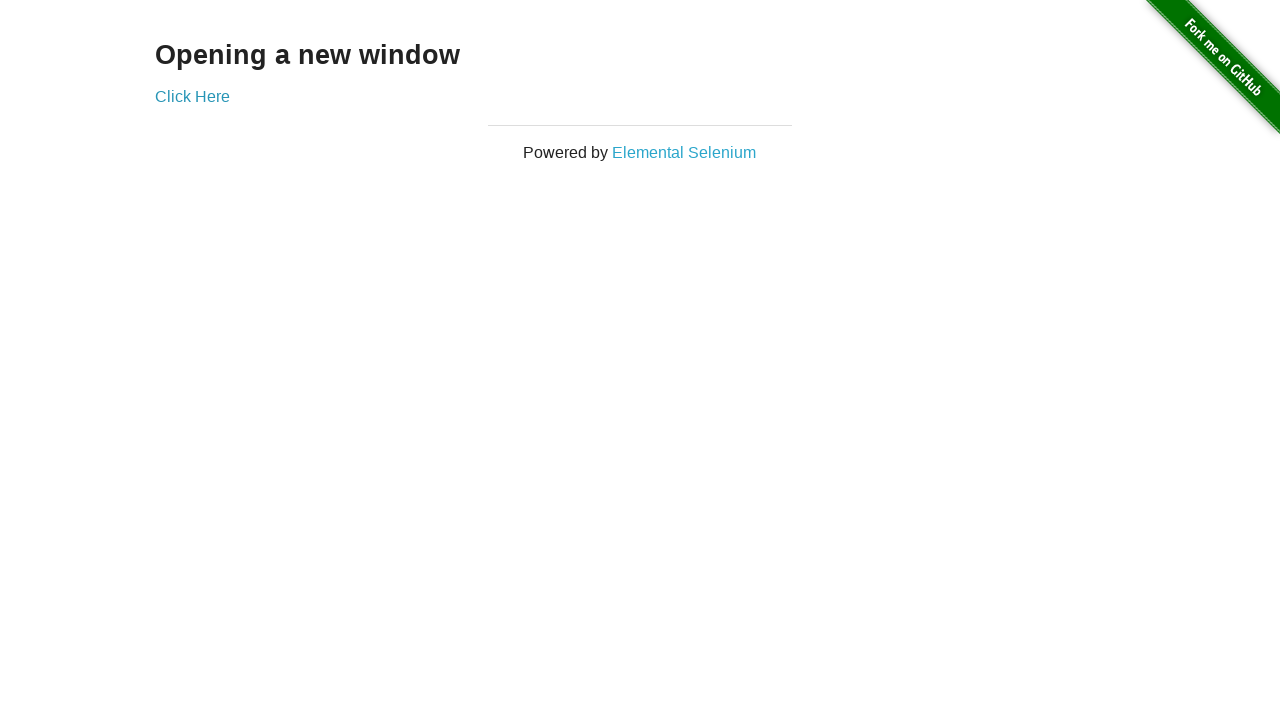